Navigates to Browse Languages, clicks on letter M, and verifies that MySQL language is listed in the results.

Starting URL: http://www.99-bottles-of-beer.net/lyrics.html

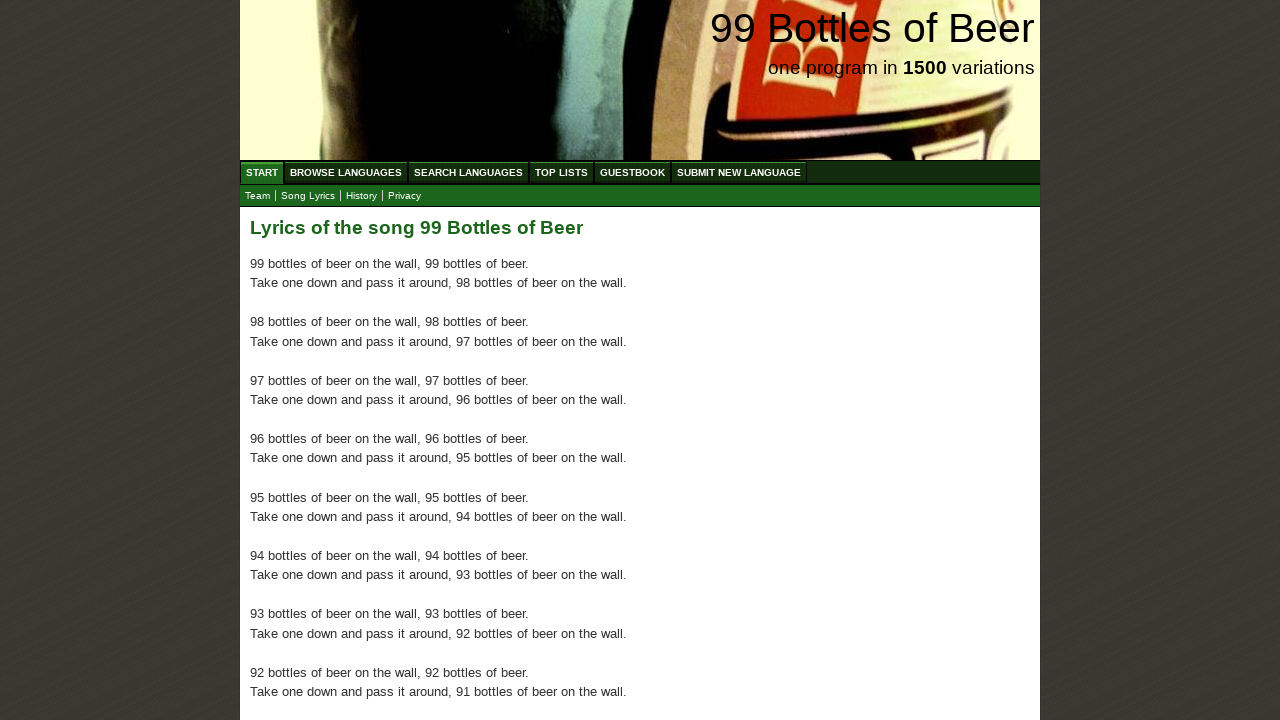

Clicked on Browse Languages link at (346, 172) on xpath=//div/ul/li/a[@href='/abc.html']
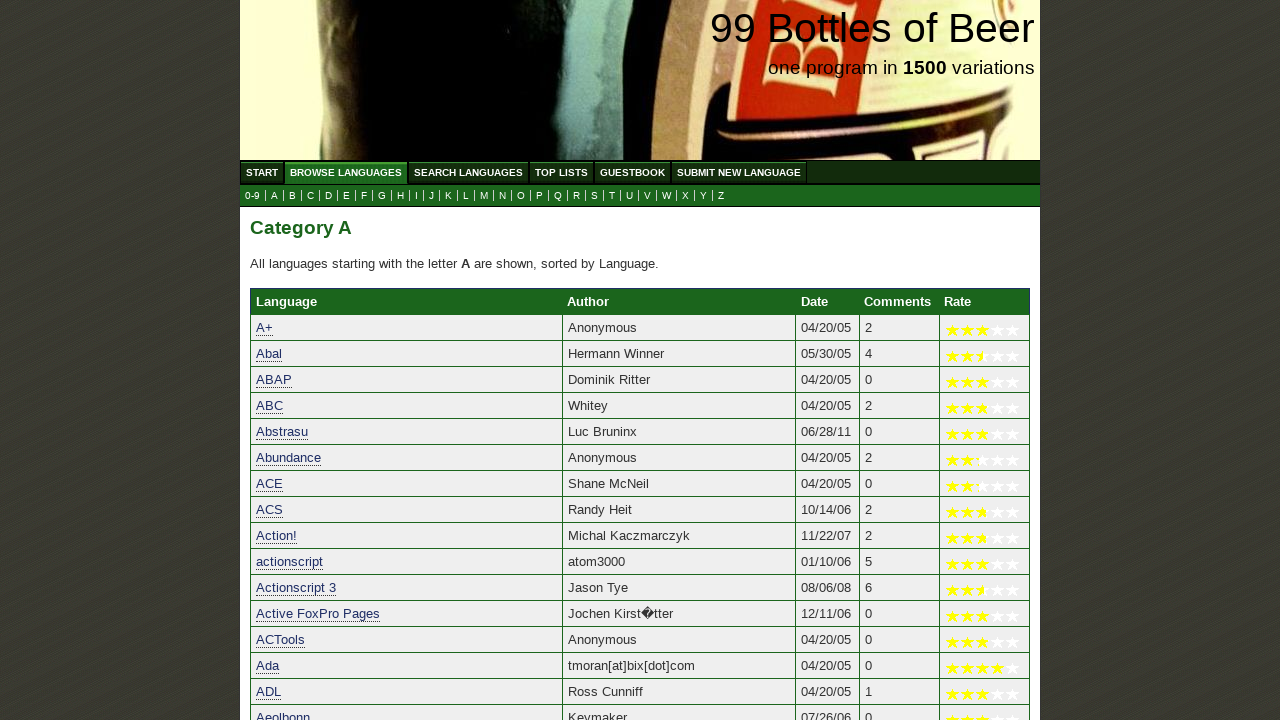

Clicked on letter M to filter languages at (484, 196) on xpath=//div/ul/li/a[@href='m.html']
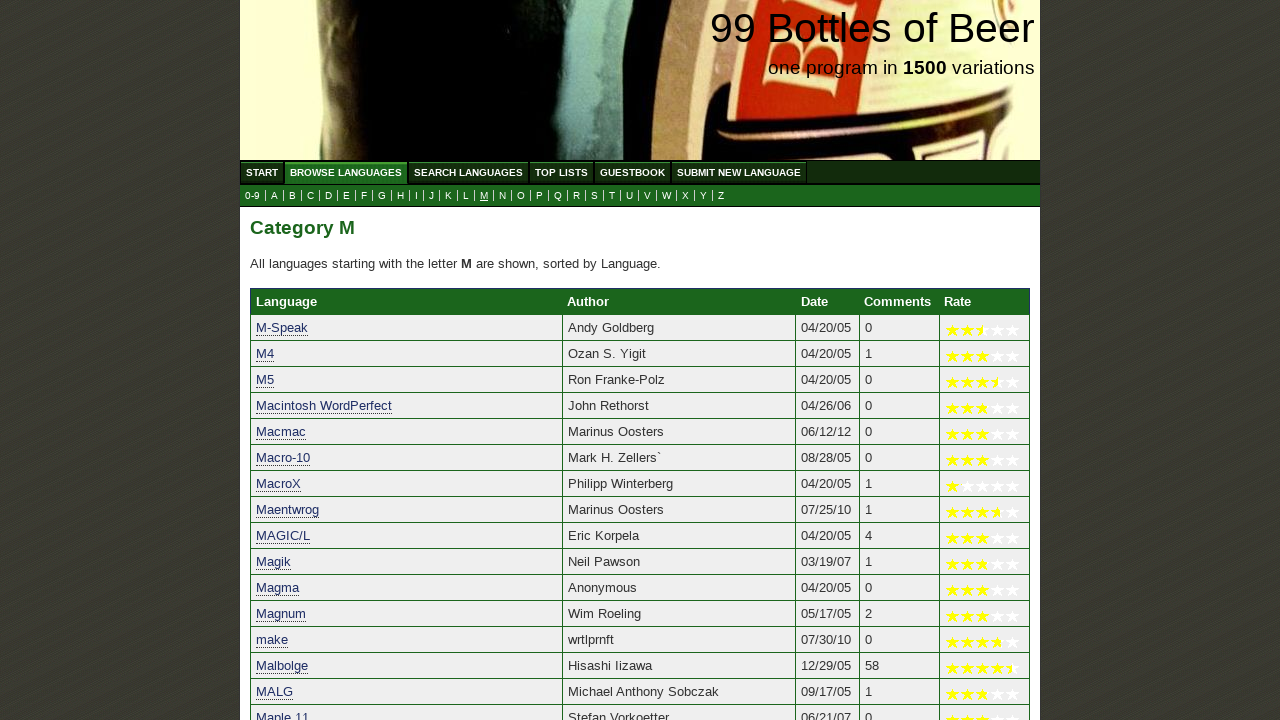

Verified MySQL language is listed in the results
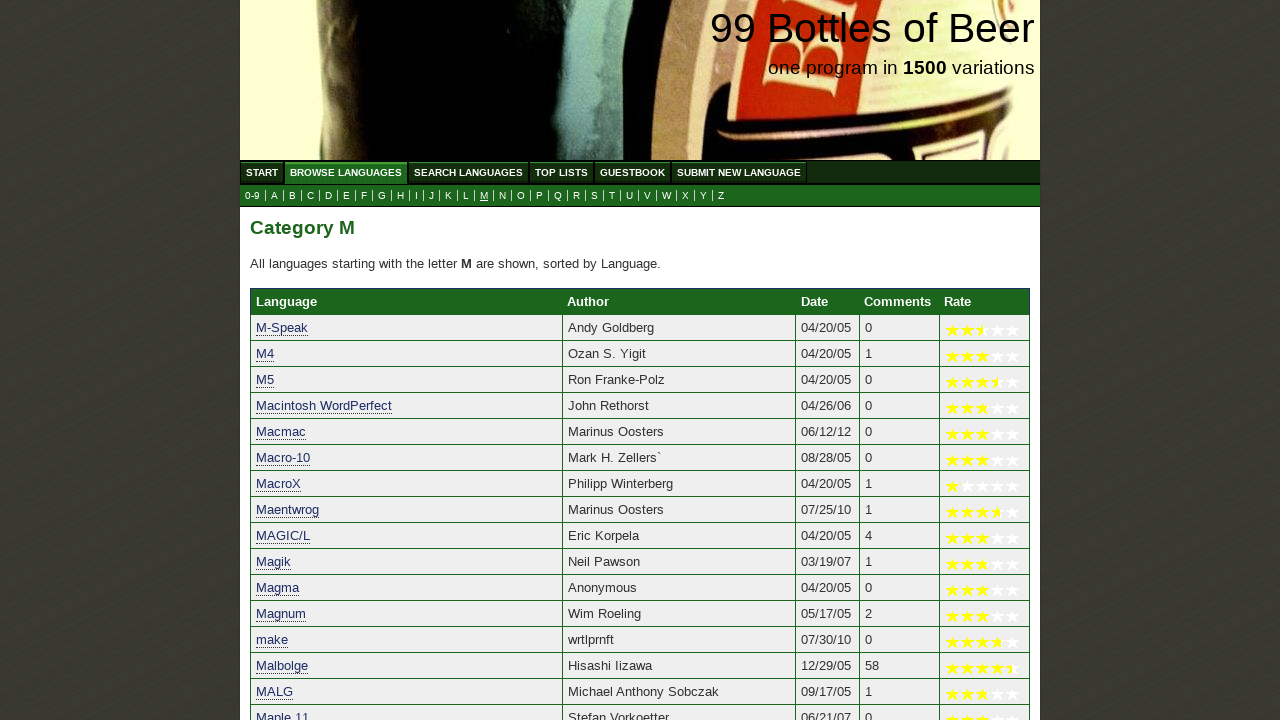

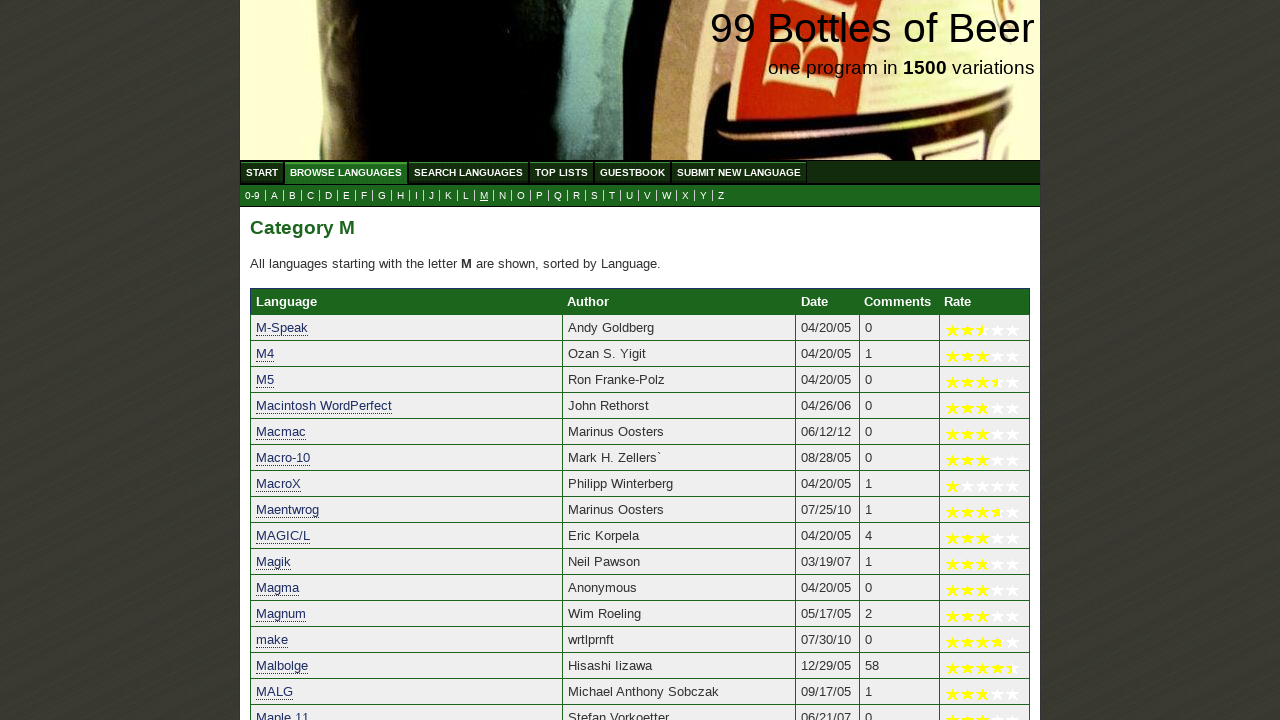